Tests dropdown selection by selecting USD currency from a dropdown and then uses autocomplete to search and select India from suggestions

Starting URL: https://rahulshettyacademy.com/dropdownsPractise/

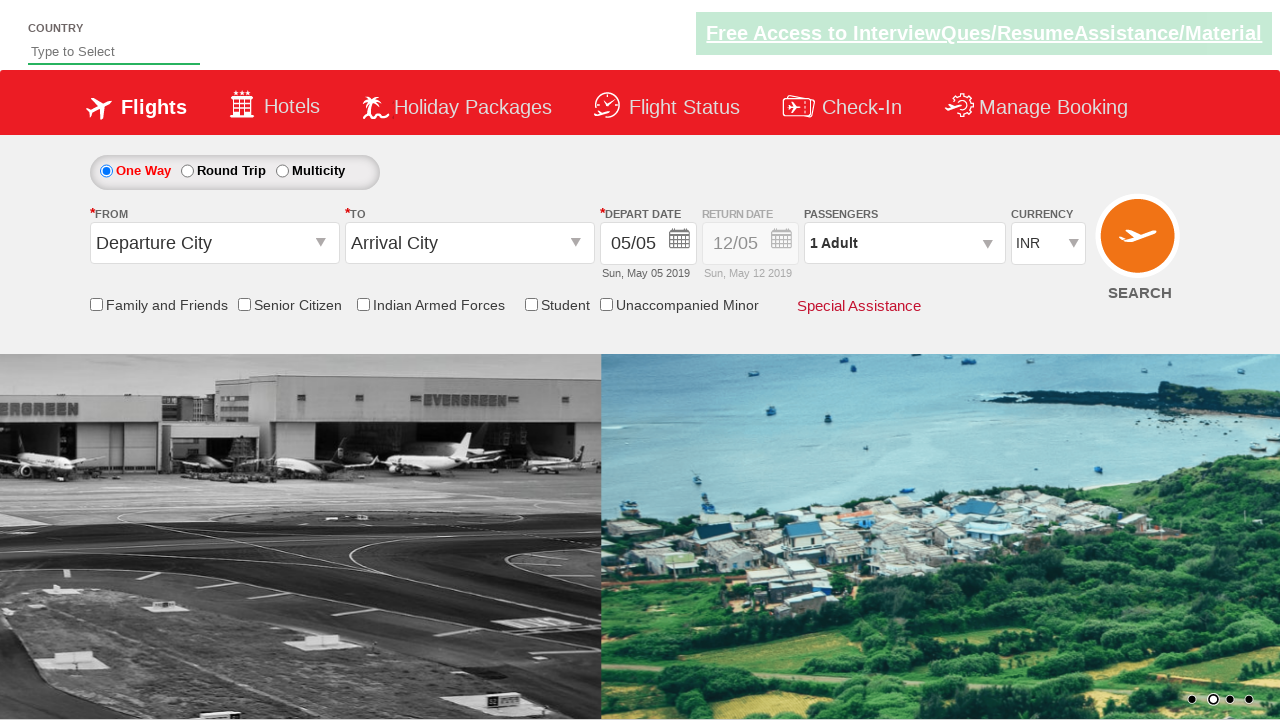

Selected USD from currency dropdown on #ctl00_mainContent_DropDownListCurrency
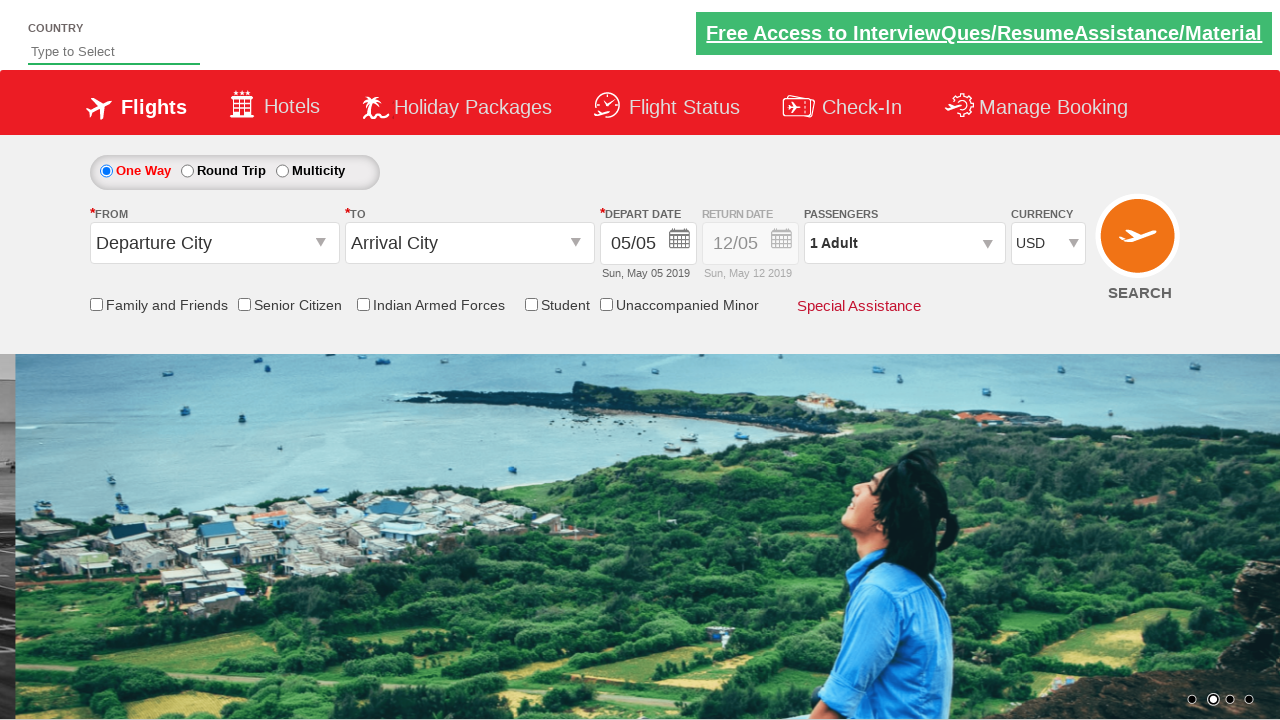

Retrieved selected currency option text: USD
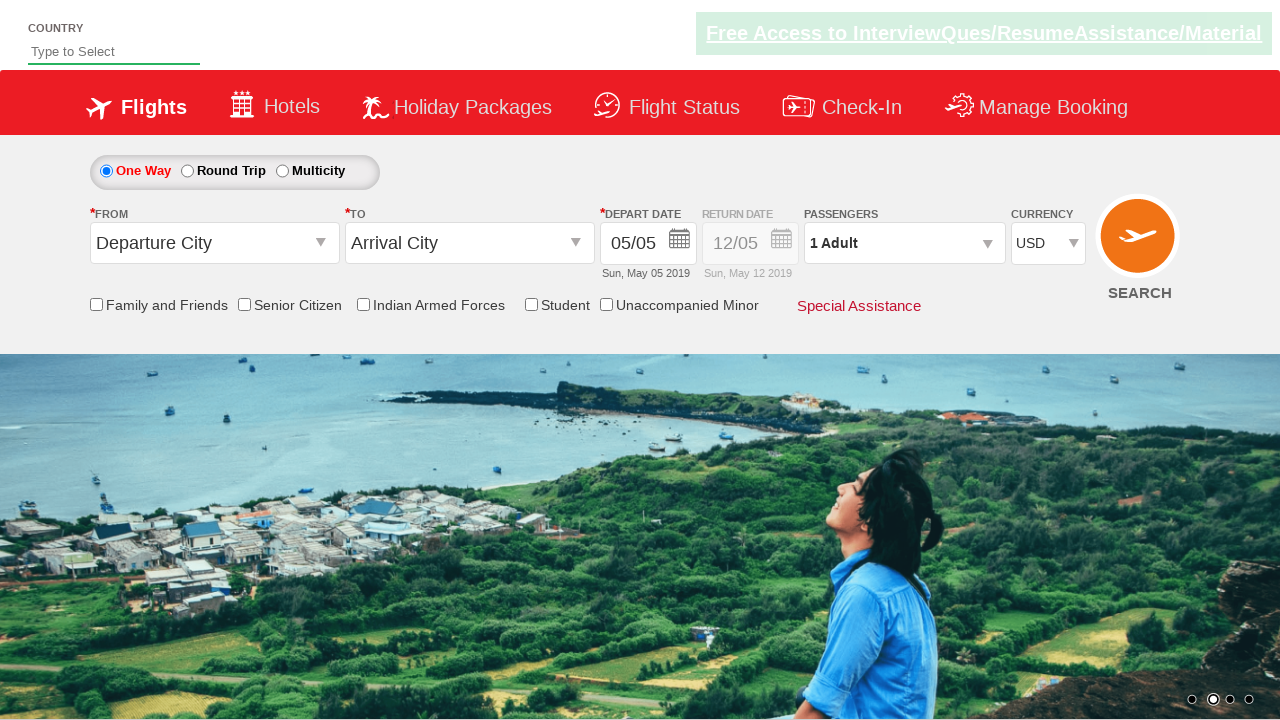

Typed 'ind' in autocomplete field to search for countries on #autosuggest
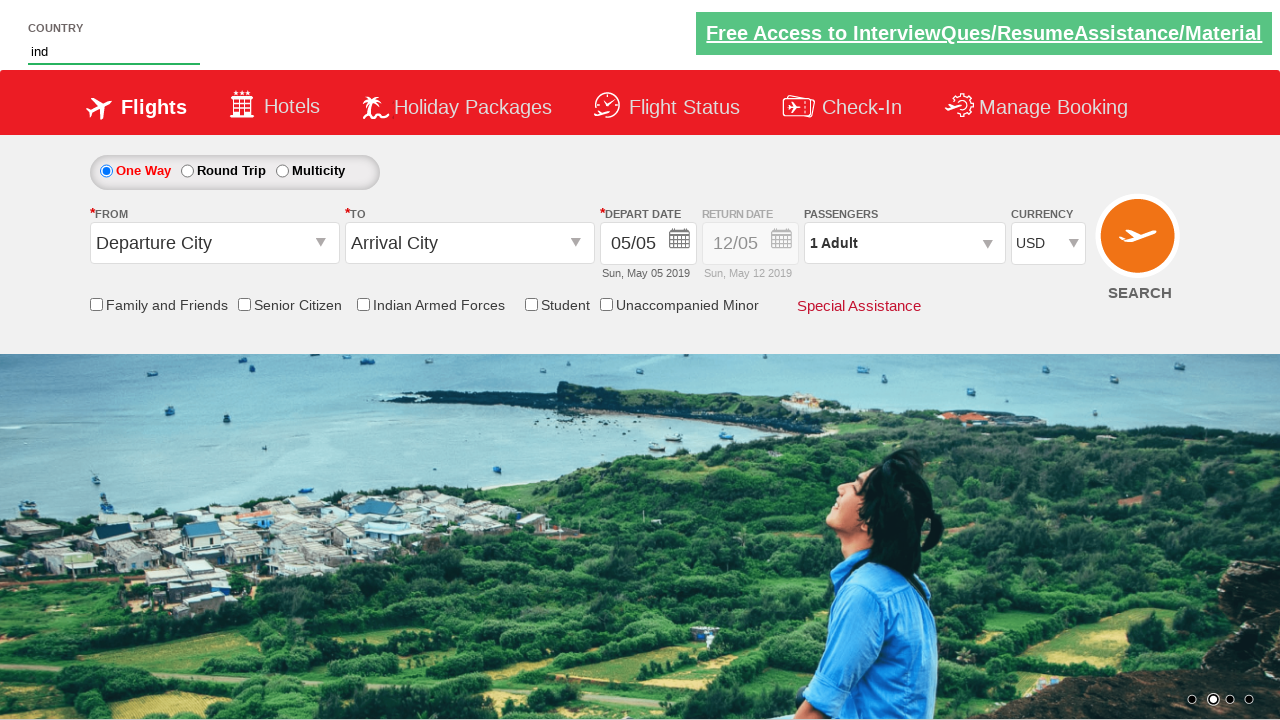

Autocomplete suggestions appeared
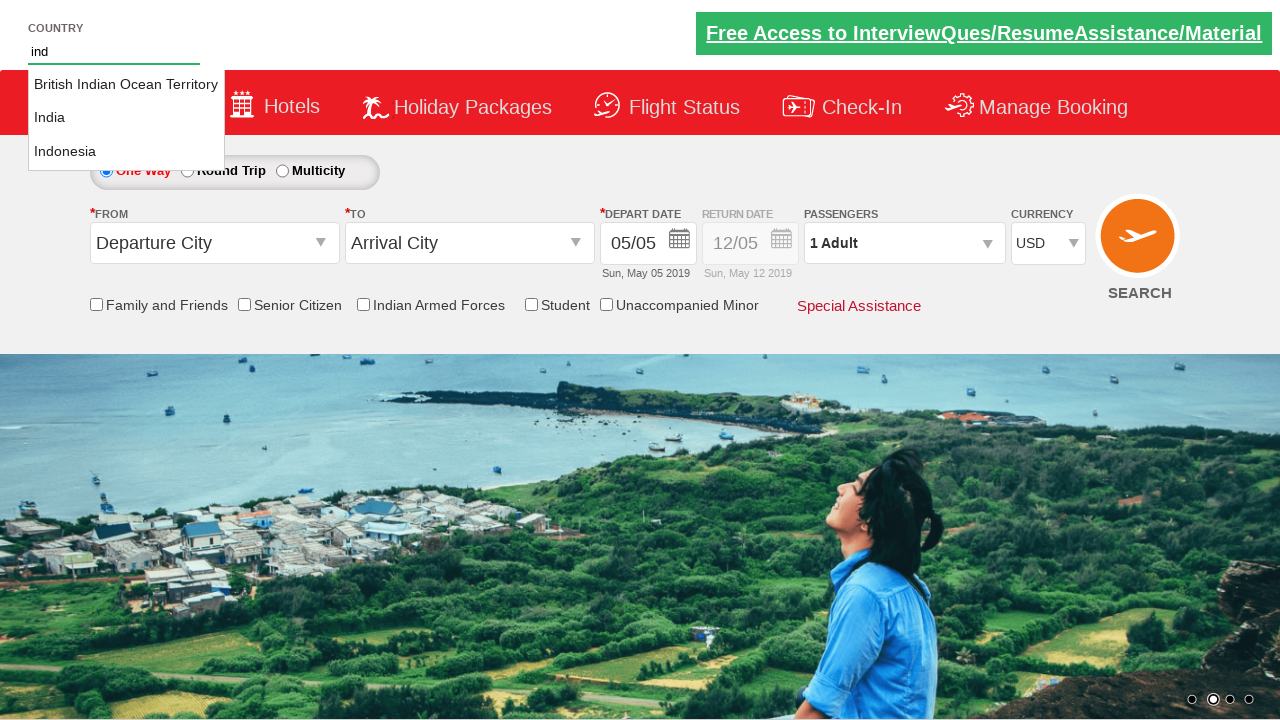

Retrieved 3 autocomplete suggestion options
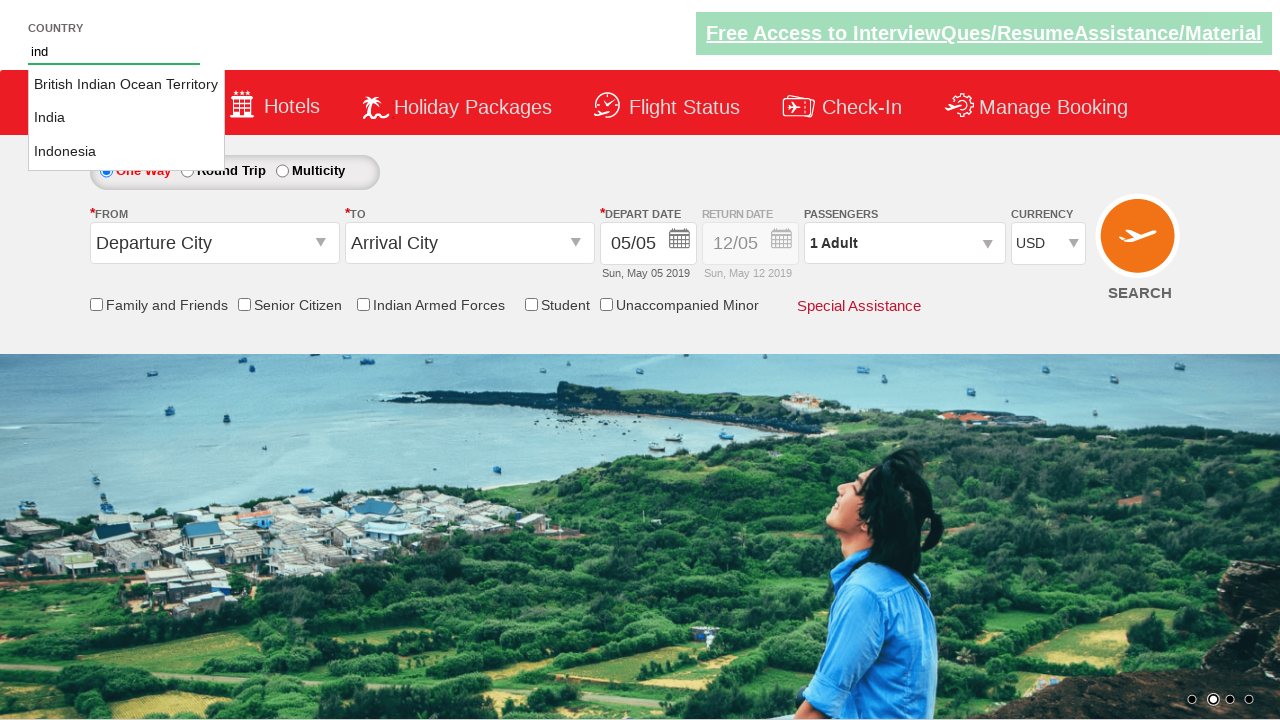

Selected India from autocomplete suggestions at (126, 118) on li.ui-menu-item a >> nth=1
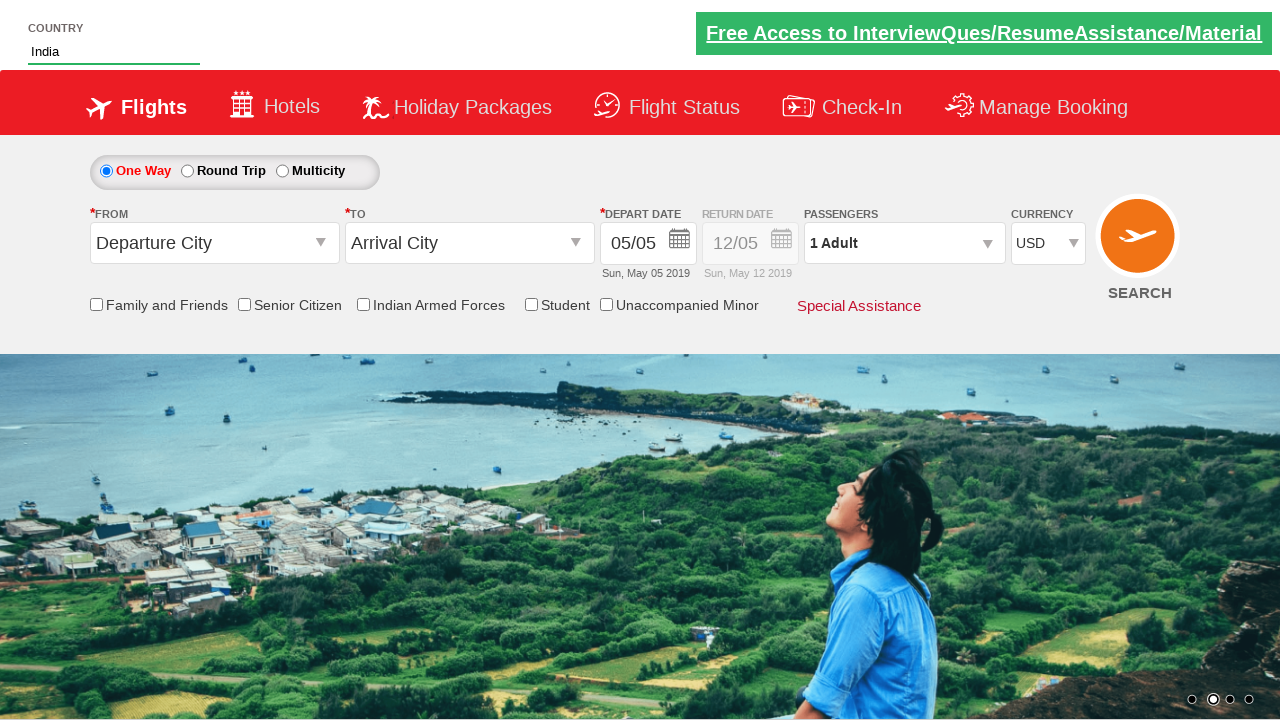

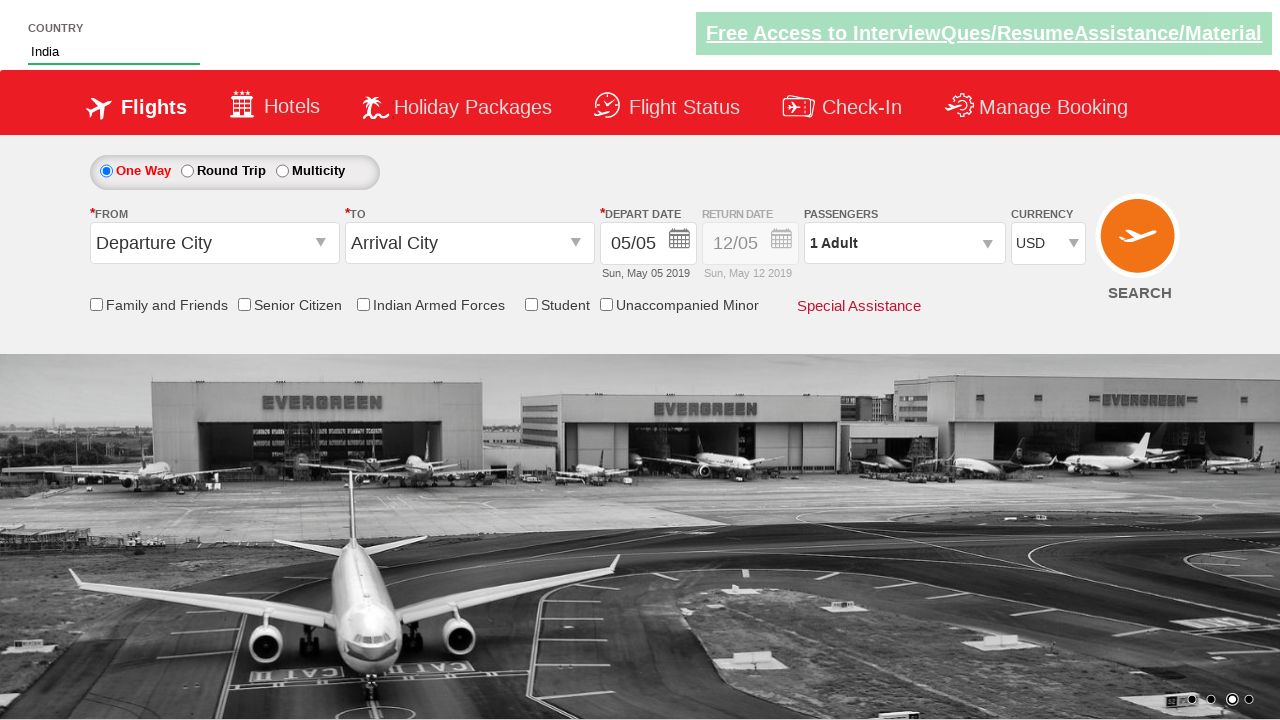